Tests a simple registration form by filling in first name, last name, email, and phone number fields, then submitting the form and handling the confirmation alert.

Starting URL: https://v1.training-support.net/selenium/simple-form

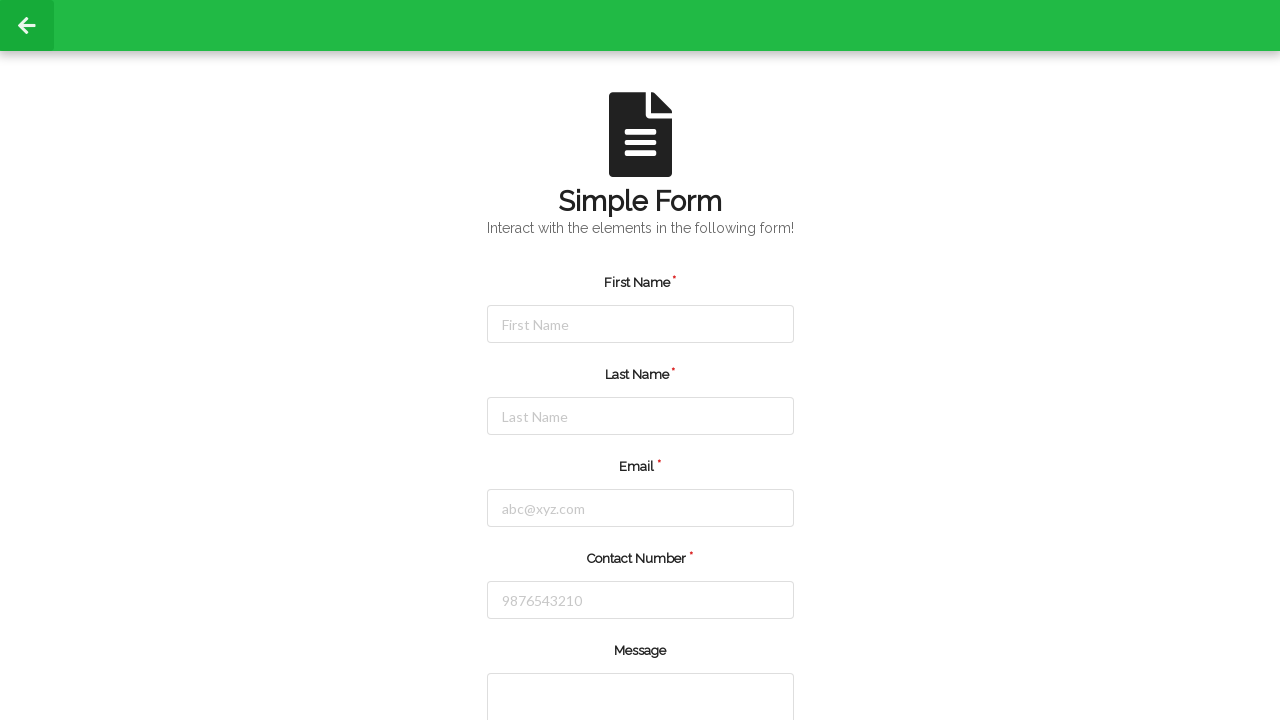

Navigated to simple registration form page
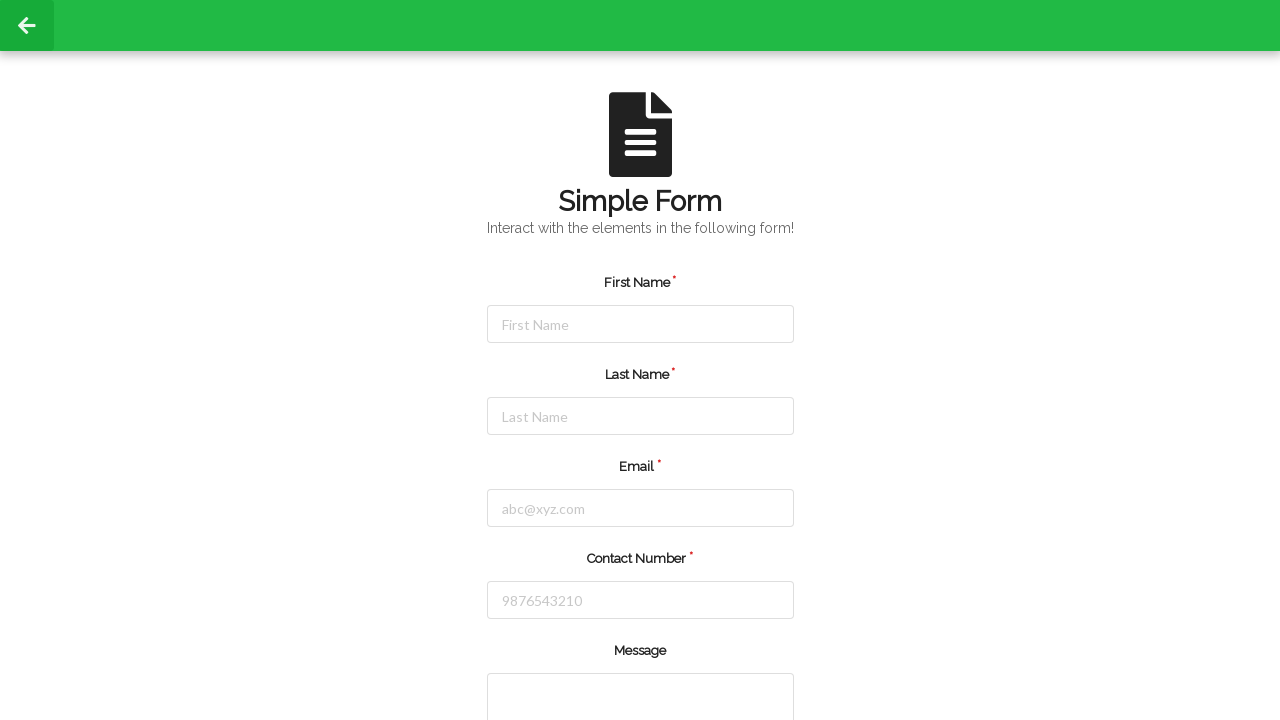

Filled first name field with 'Jennifer' on input#firstName
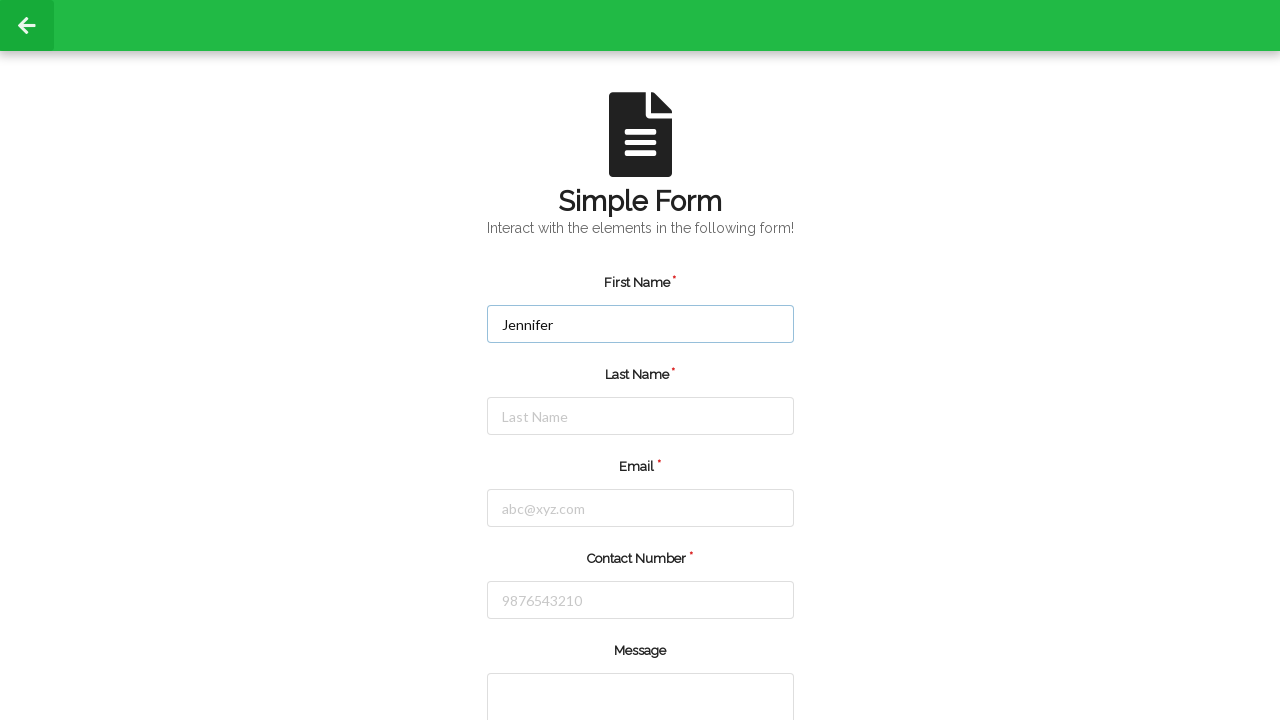

Filled last name field with 'Martinez' on input#lastName
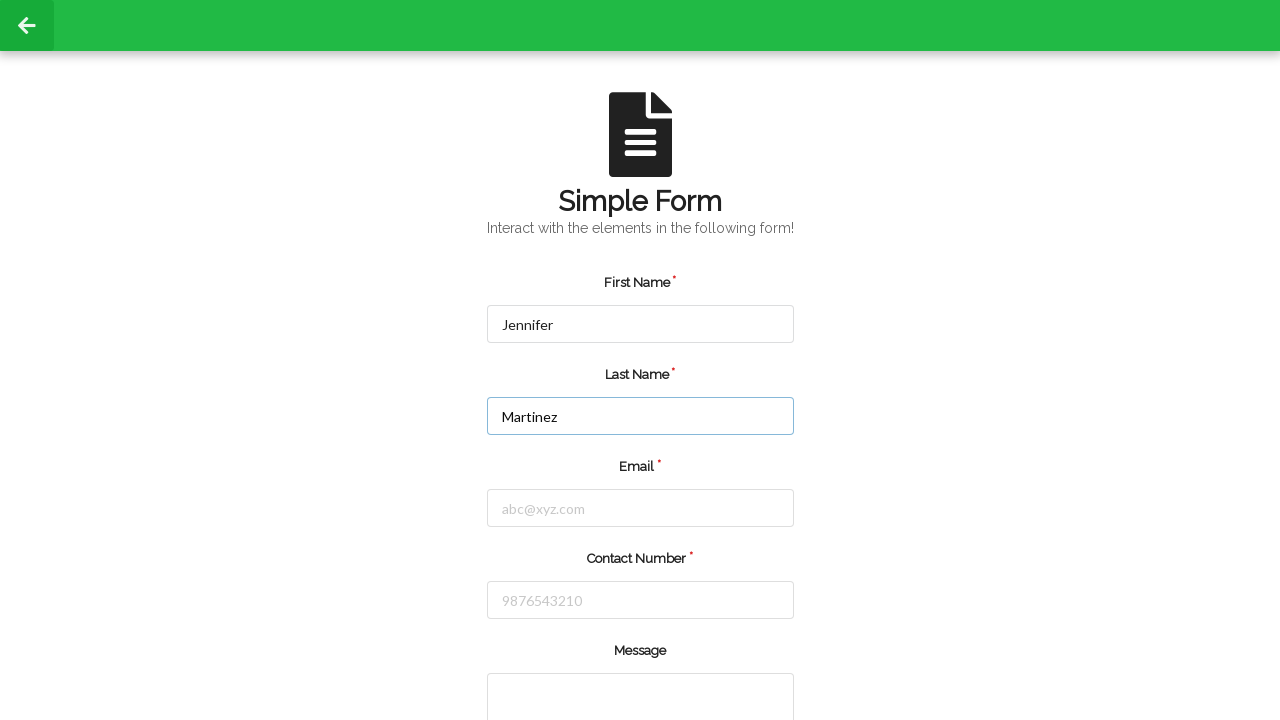

Filled email field with 'jennifer.martinez@example.com' on input#email
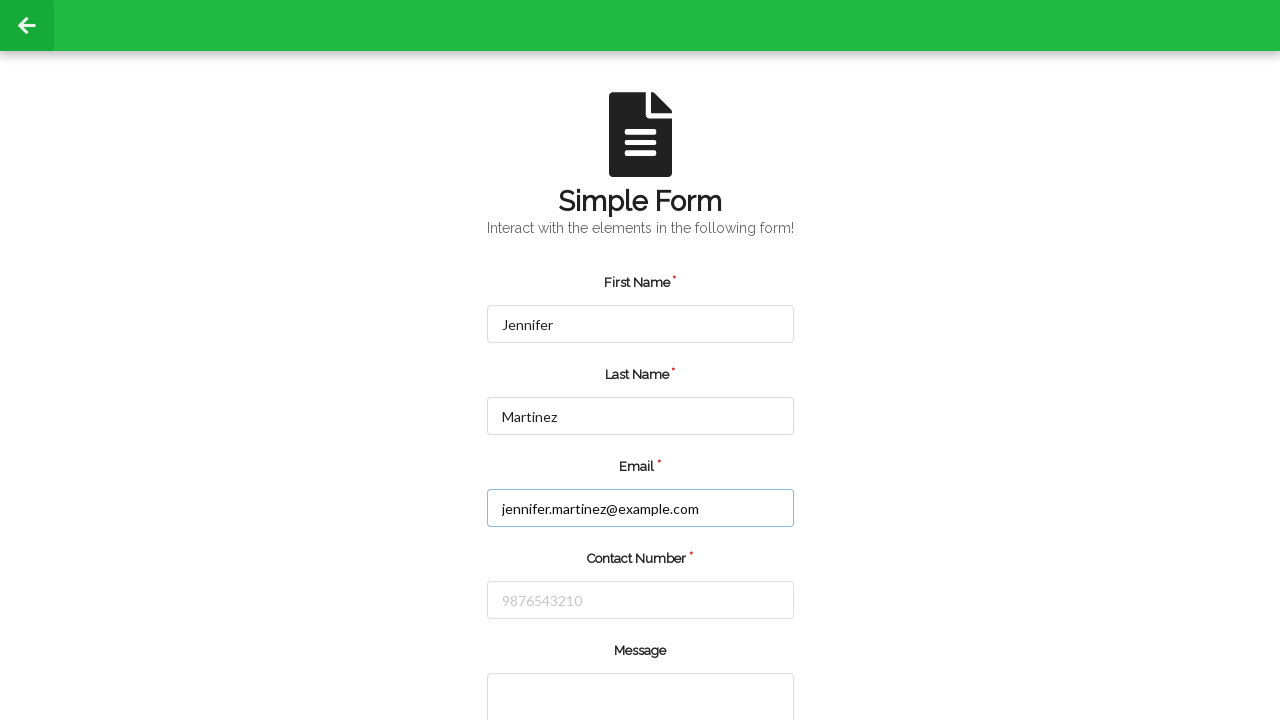

Filled phone number field with '5551234567' on input#number
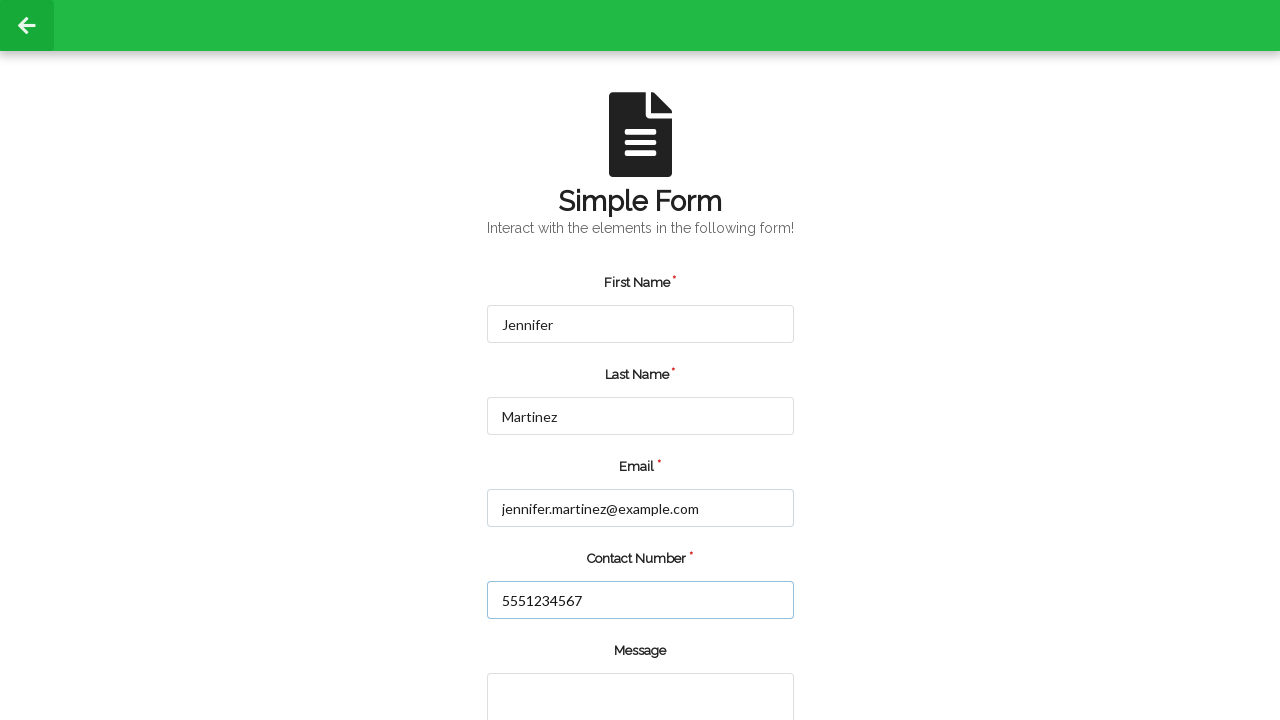

Set up dialog handler to accept confirmation alert
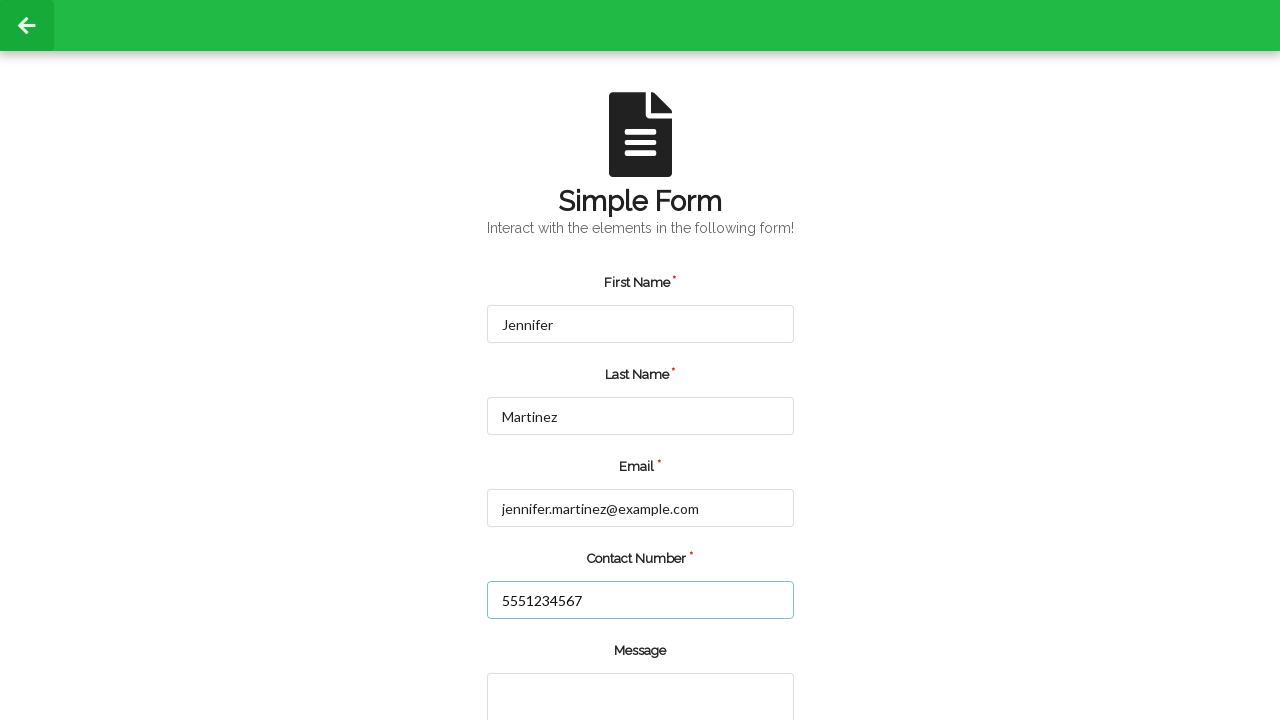

Clicked green submit button to register at (558, 660) on input.green
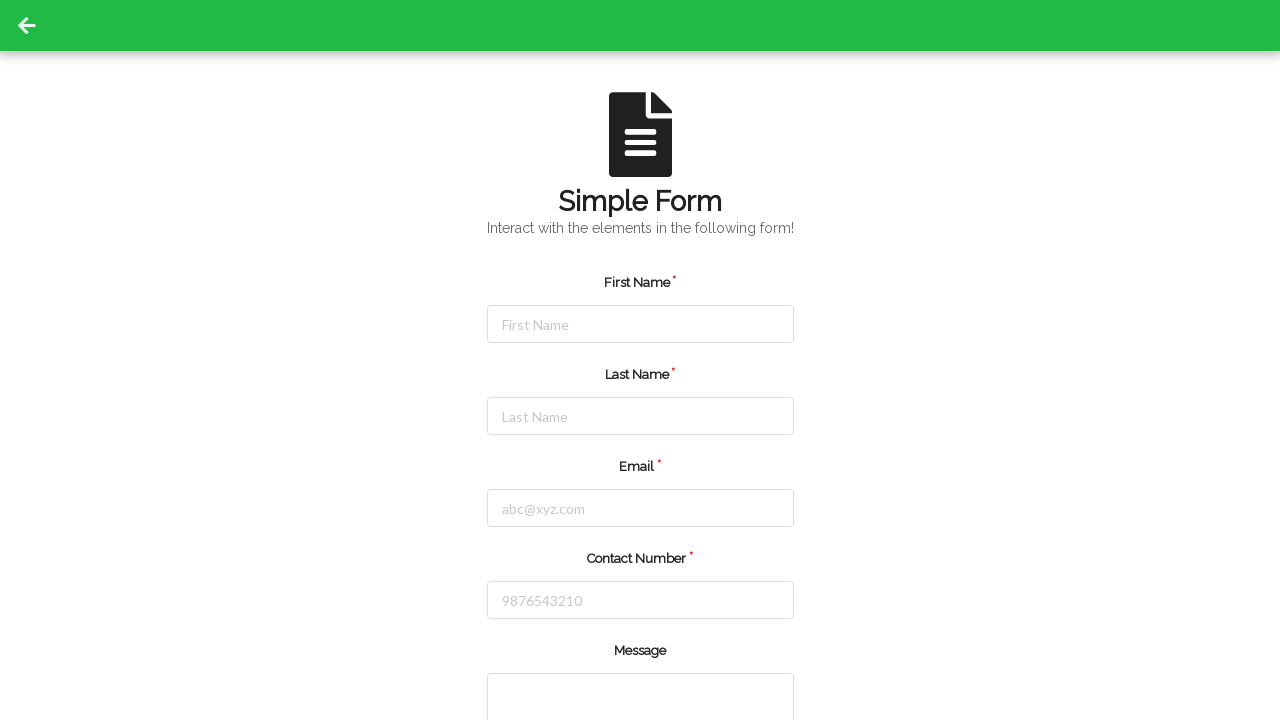

Waited for alert to be processed
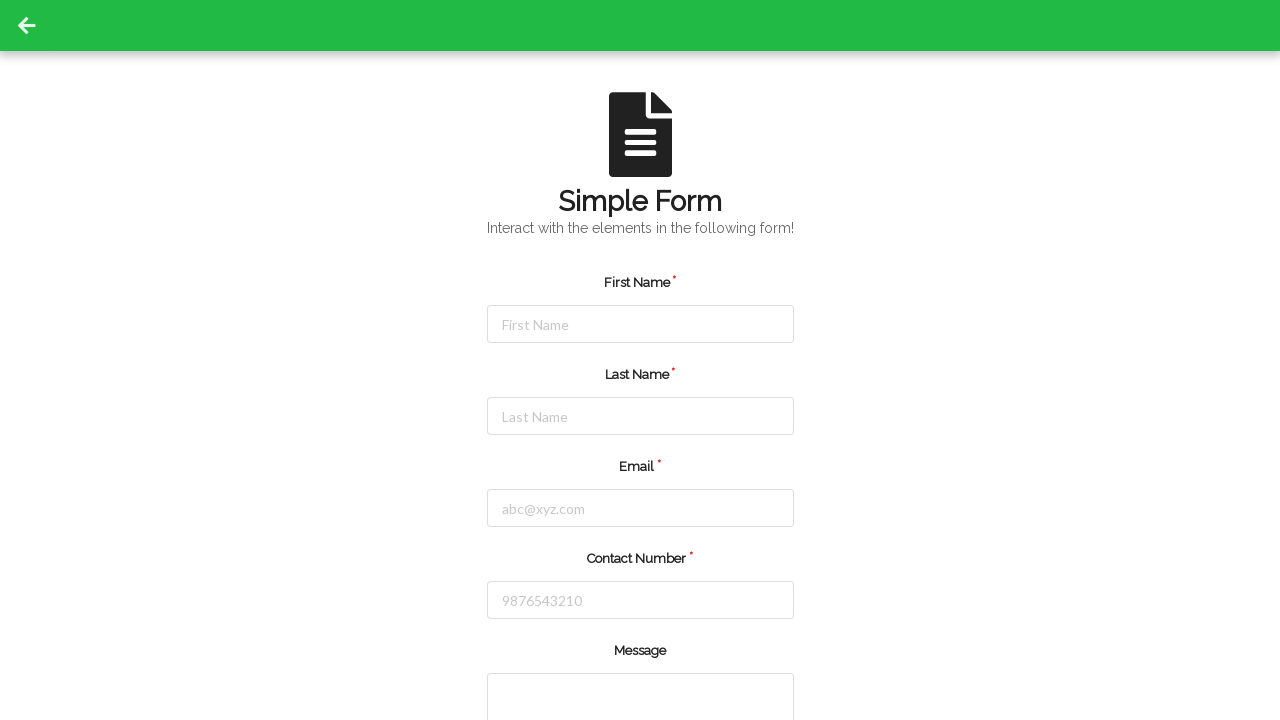

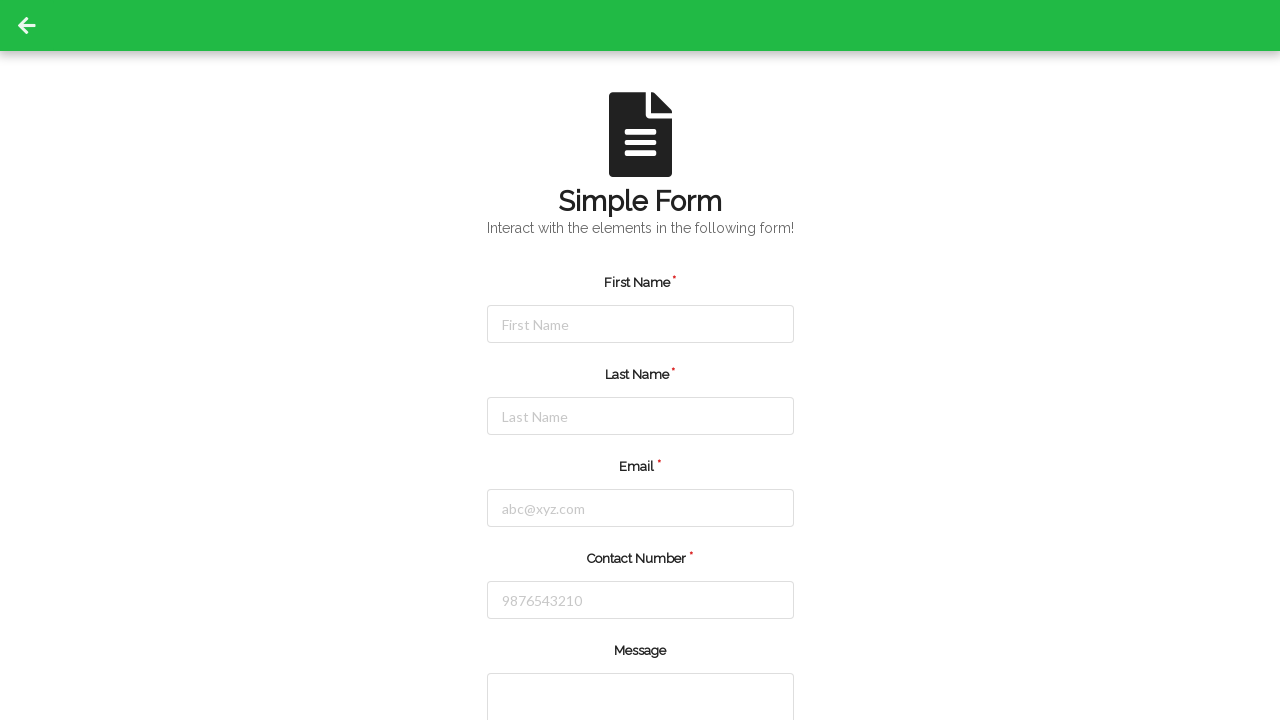